Tests that the readonly input field displays its value but cannot be modified

Starting URL: https://bonigarcia.dev/selenium-webdriver-java/web-form.html

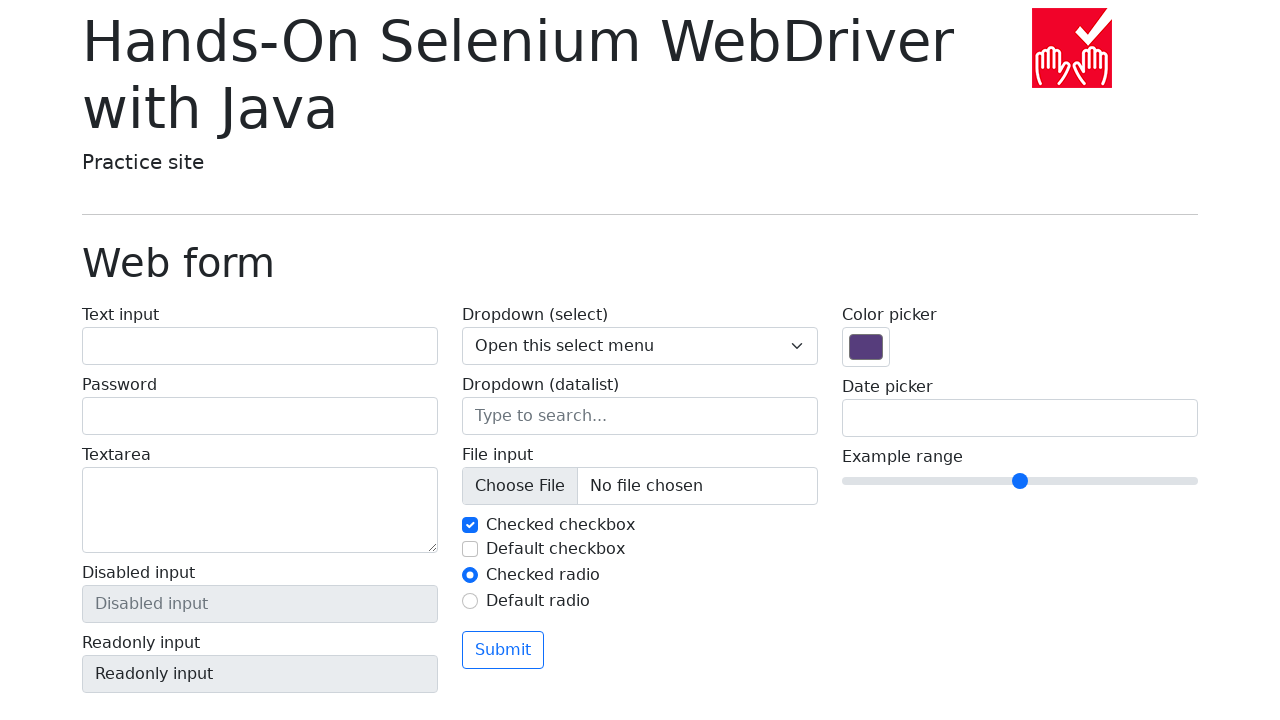

Navigated to web form page
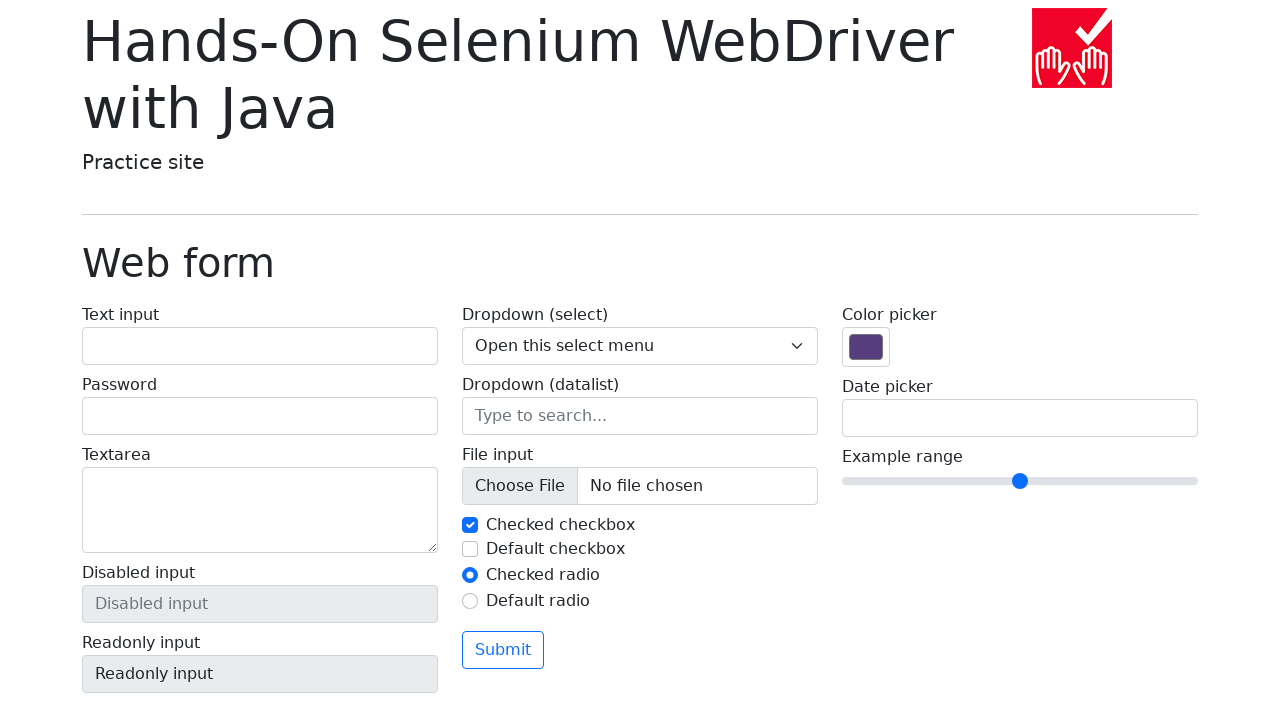

Located the readonly input field
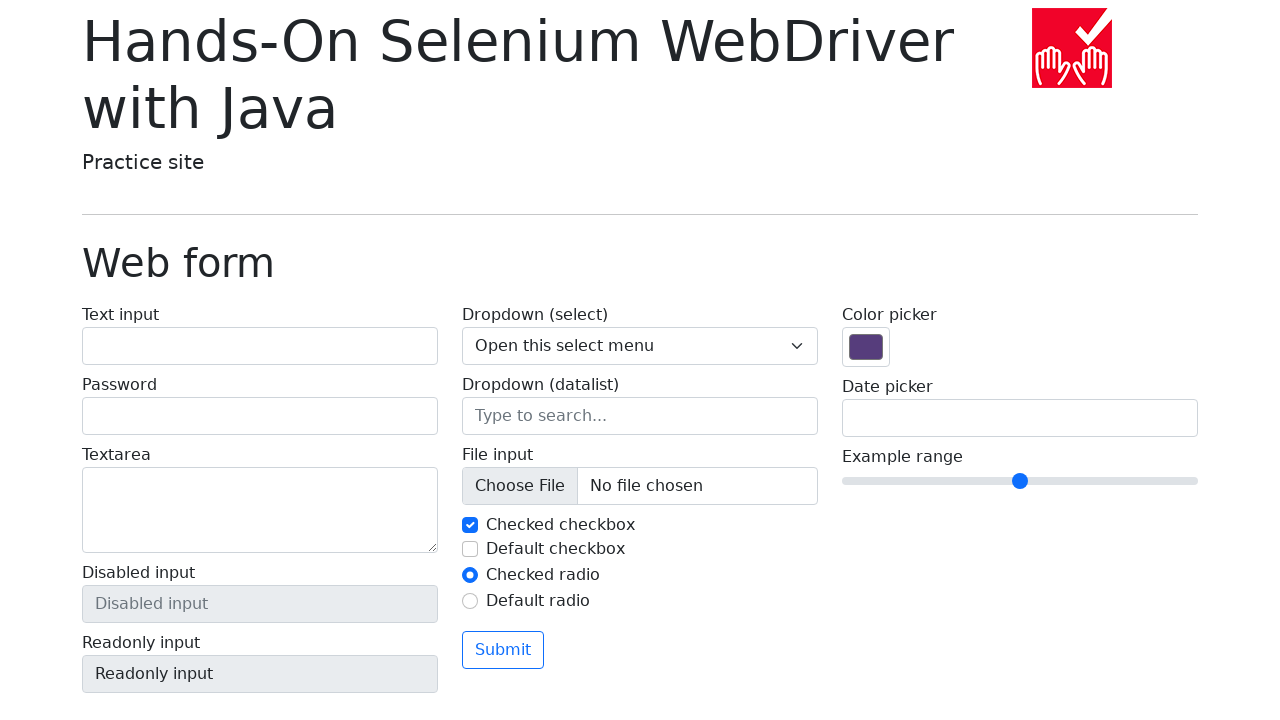

Verified readonly input has value 'Readonly input'
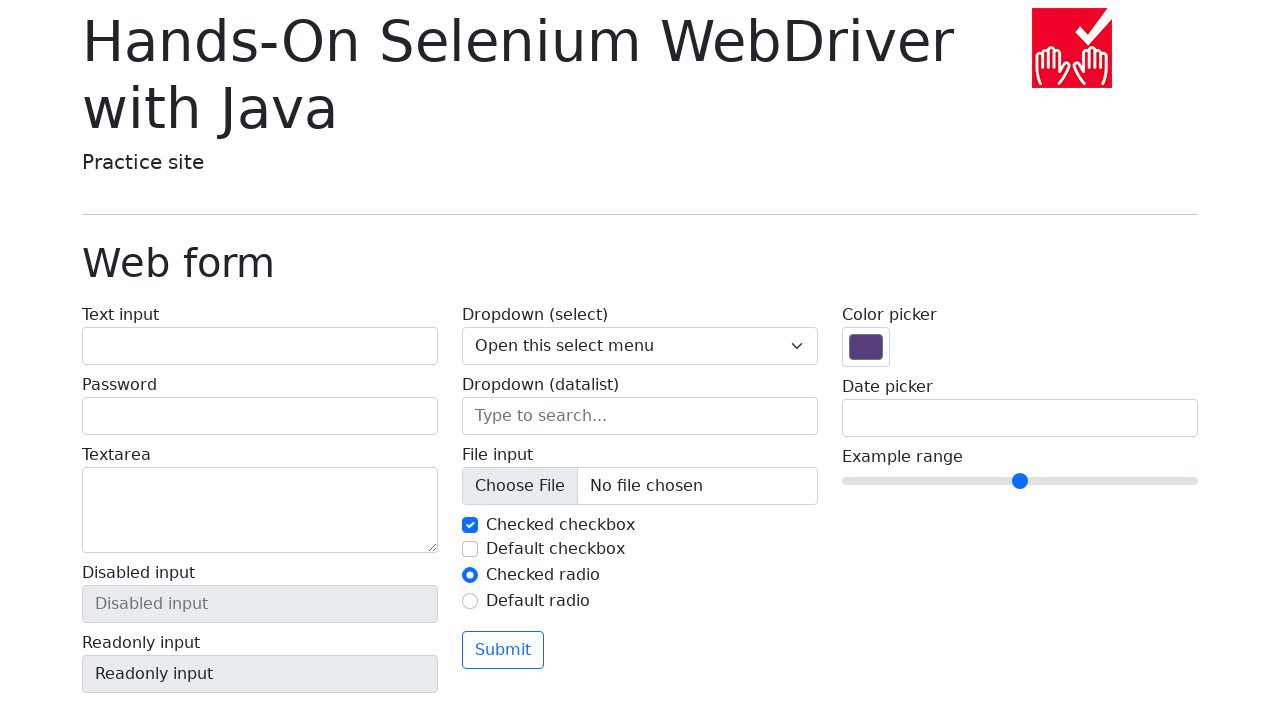

Attempted to type 'readOnly' in readonly input field on input[name='my-readonly']
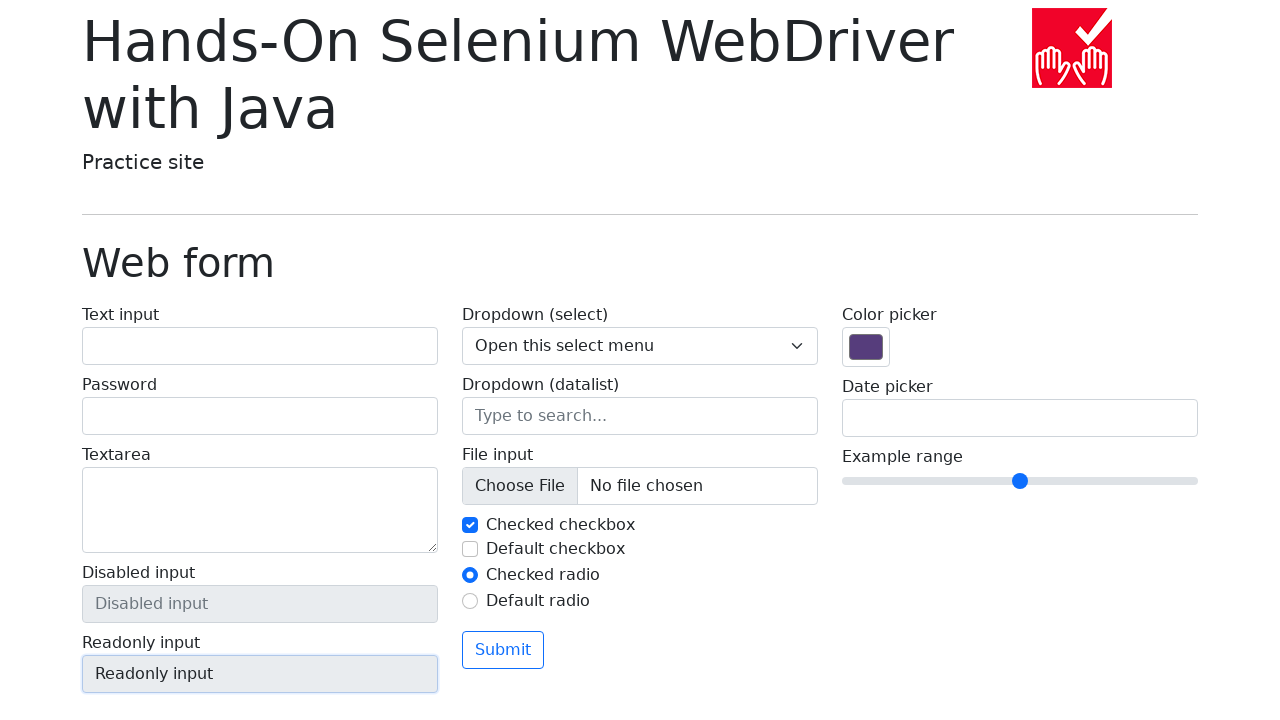

Verified readonly input value unchanged after typing attempt
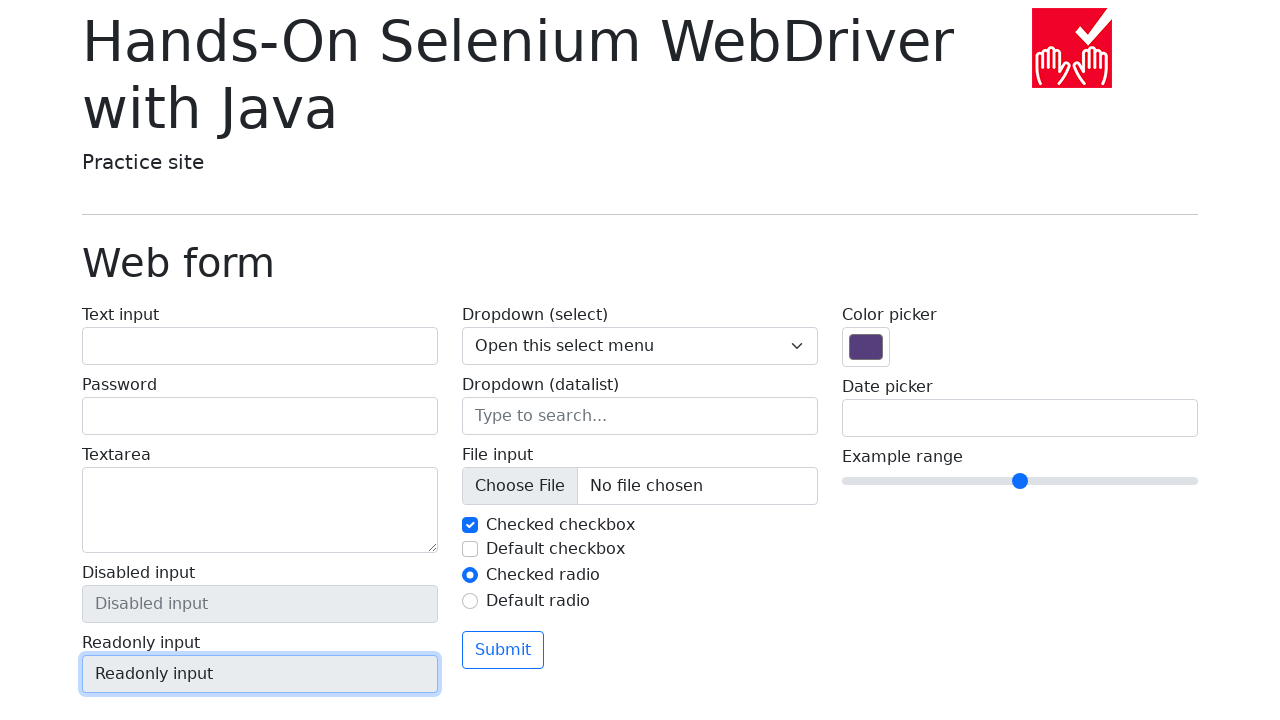

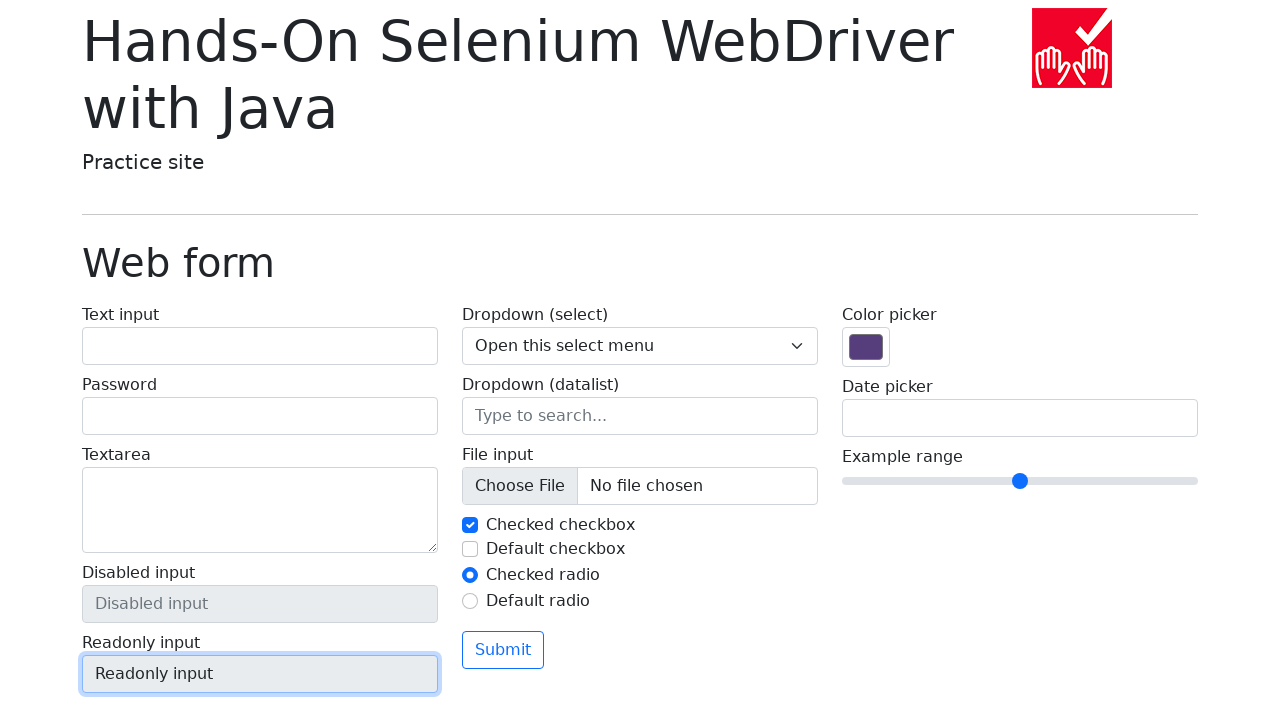